Tests adding a todo item to the TodoMVC application by filling in the input field, pressing Enter, and checking the checkbox to mark it complete

Starting URL: https://demo.playwright.dev/todomvc/#/

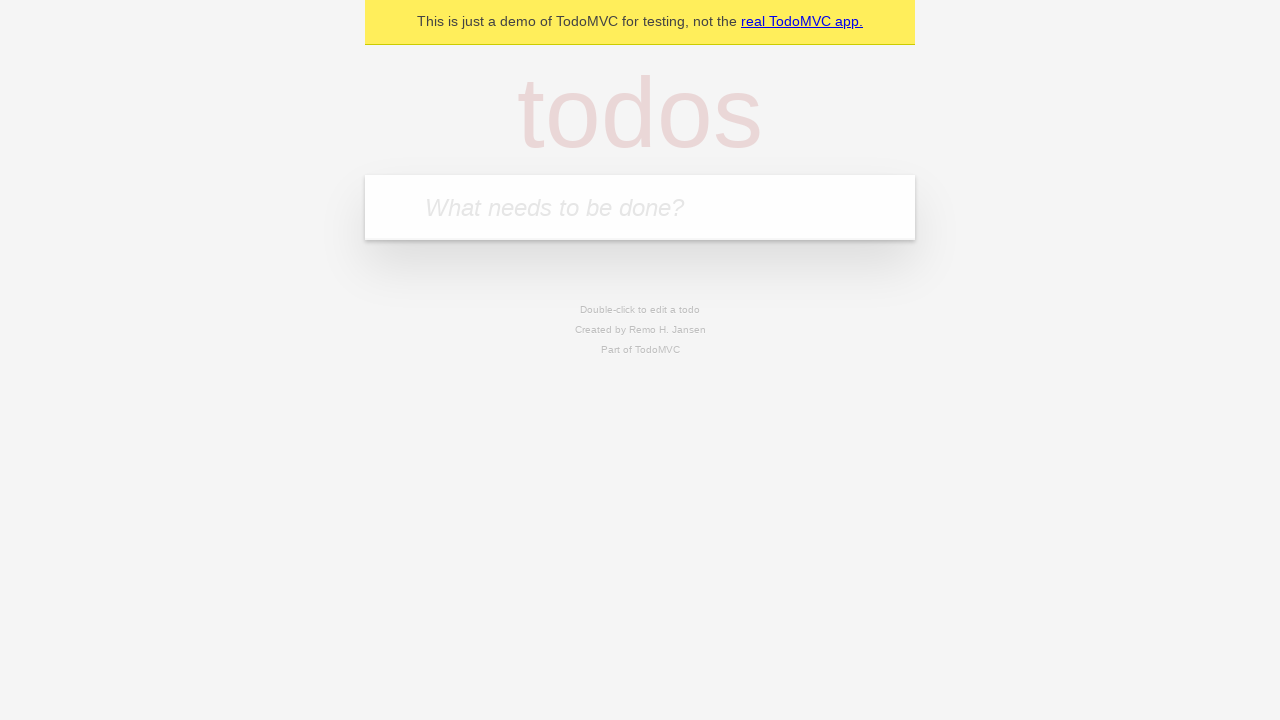

Clicked on the todo input field at (640, 207) on internal:attr=[placeholder="What needs to be done?"i]
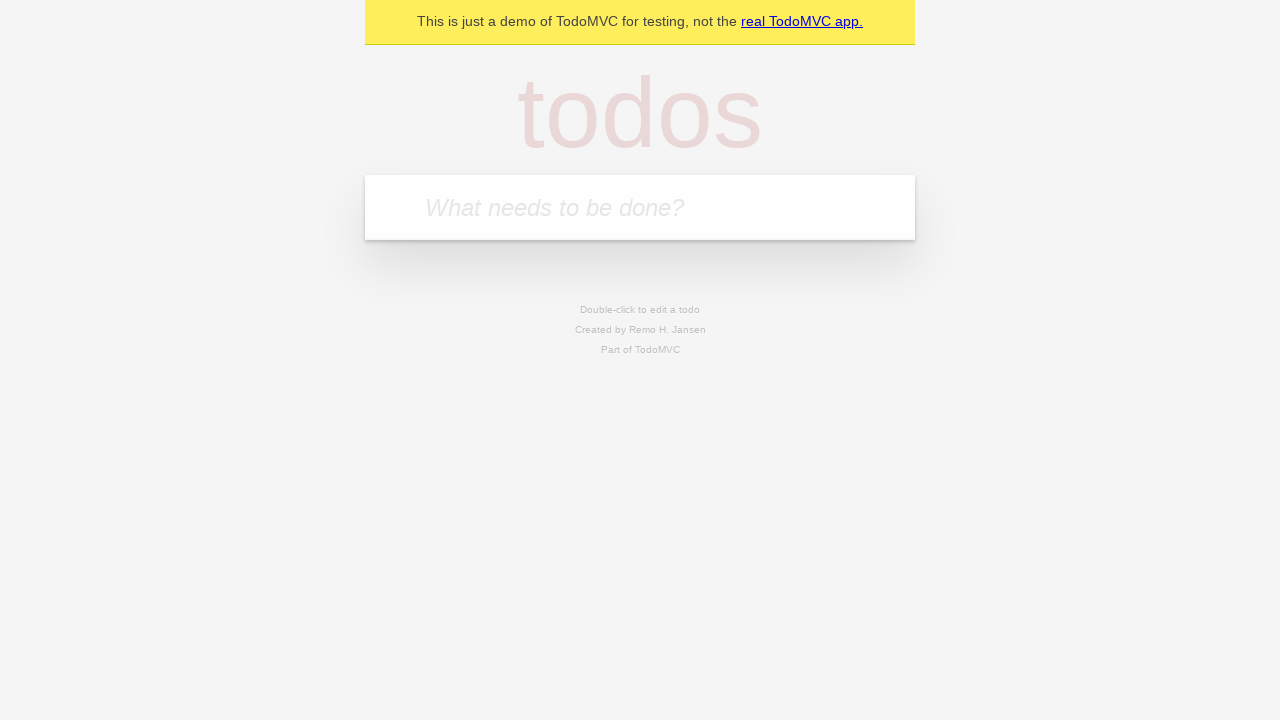

Filled input field with 'Create first playwright scenario' on internal:attr=[placeholder="What needs to be done?"i]
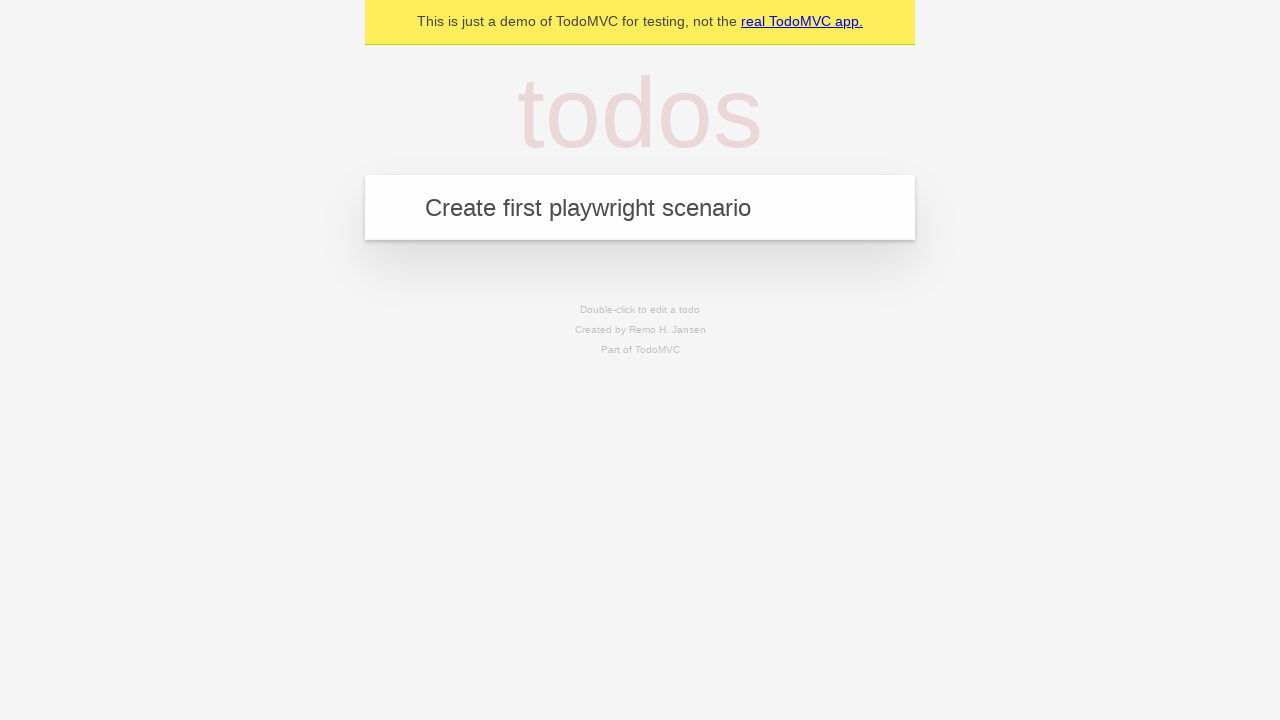

Pressed Enter to add the todo item on internal:attr=[placeholder="What needs to be done?"i]
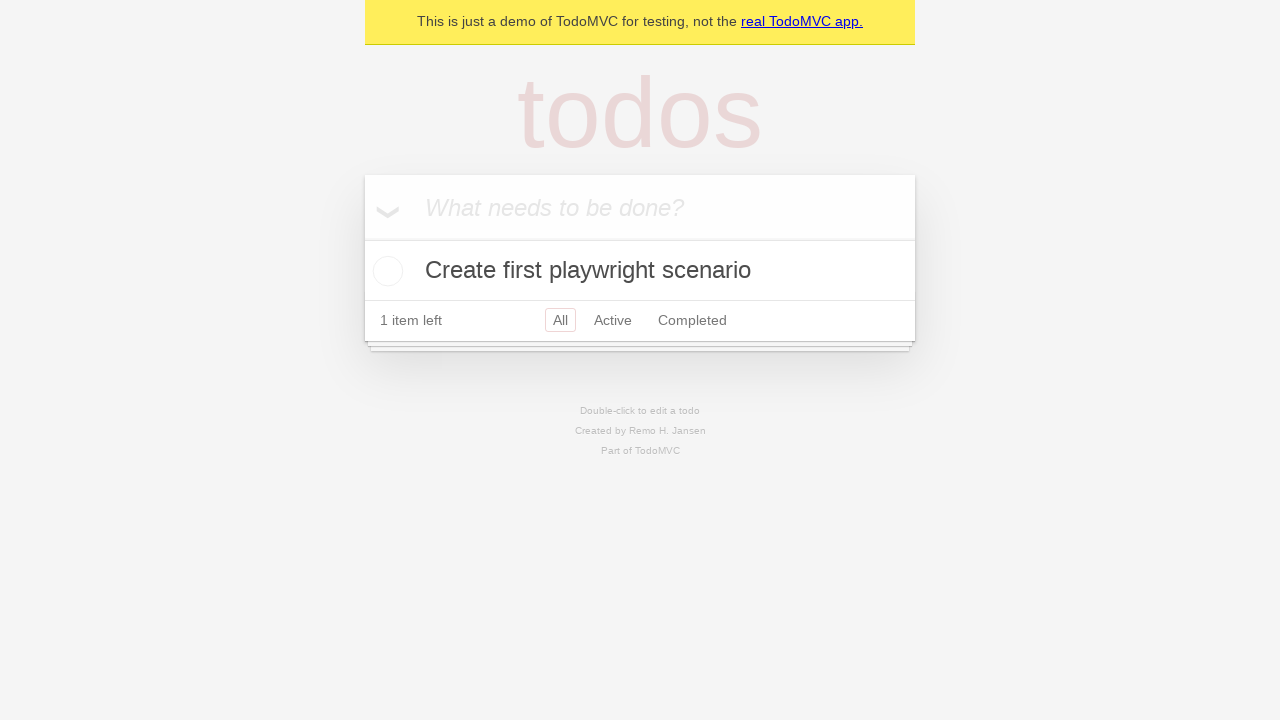

Checked the checkbox to mark todo as complete at (385, 271) on internal:role=checkbox[name="Toggle Todo"i]
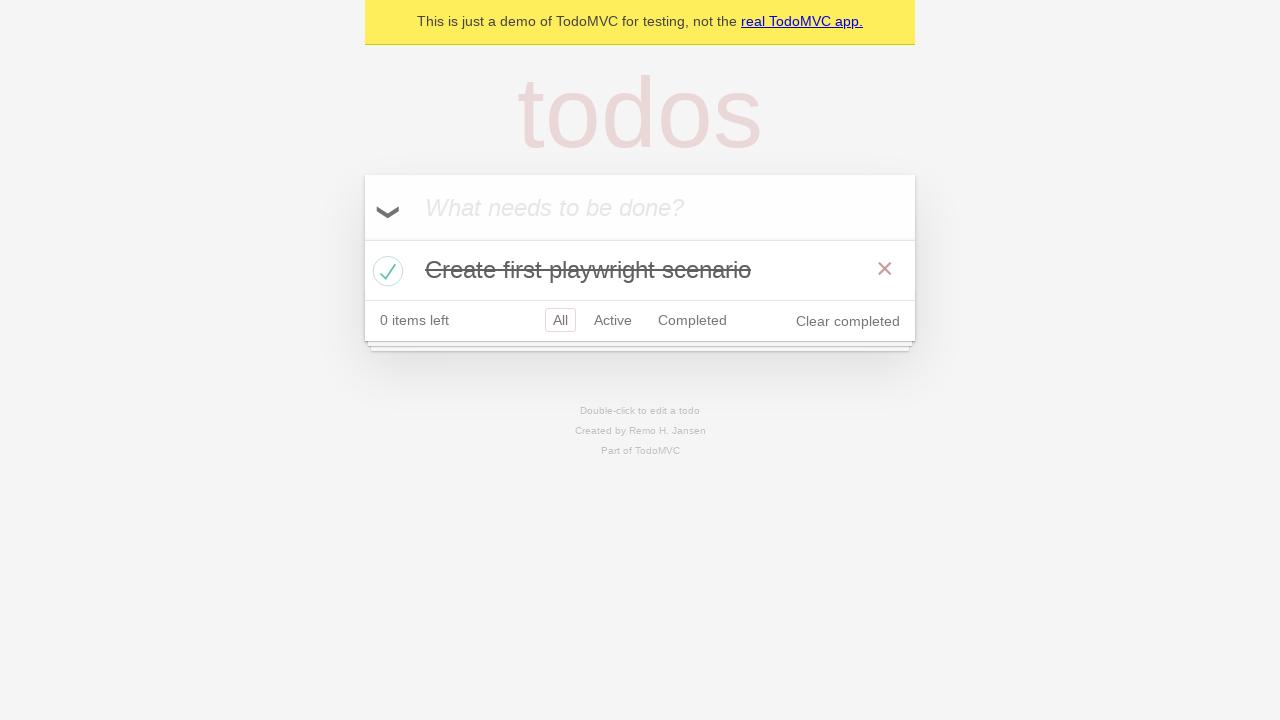

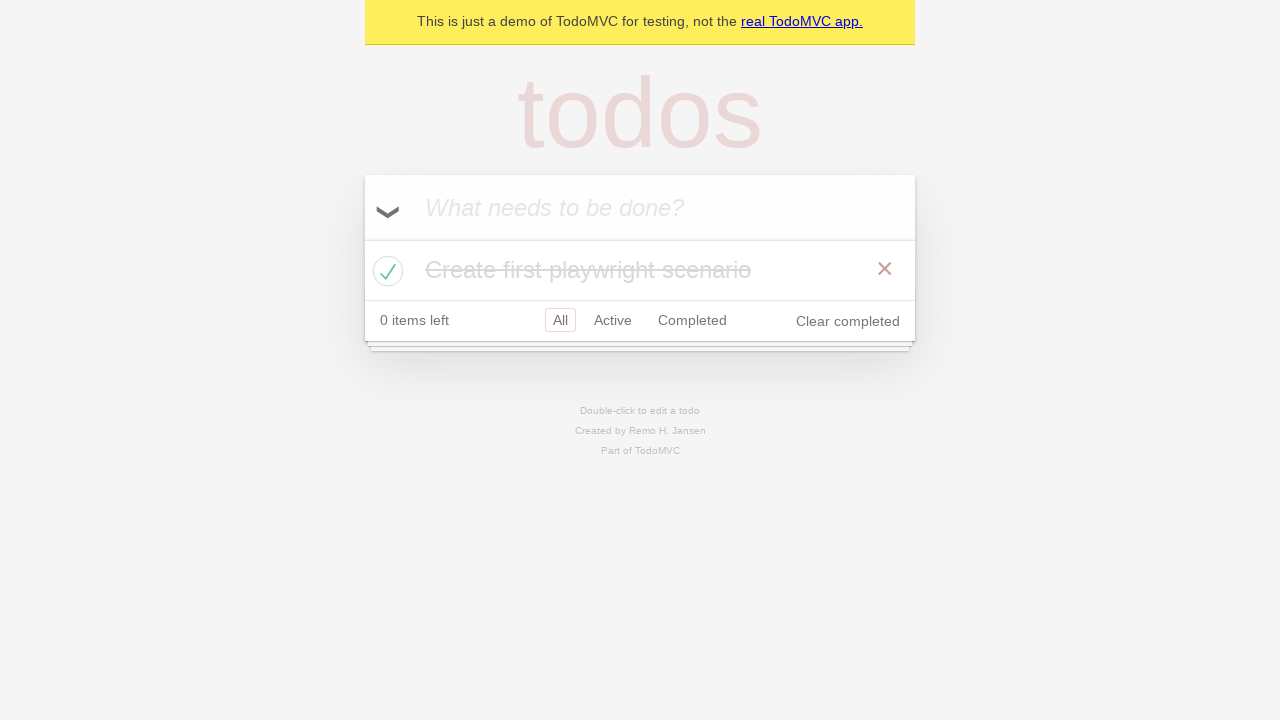